Tests dropdown and multi-select functionality by selecting programming languages from a dropdown and selecting/deselecting options from a multi-select element using various selection methods.

Starting URL: https://chandanachaitanya.github.io/selenium-practice-site/

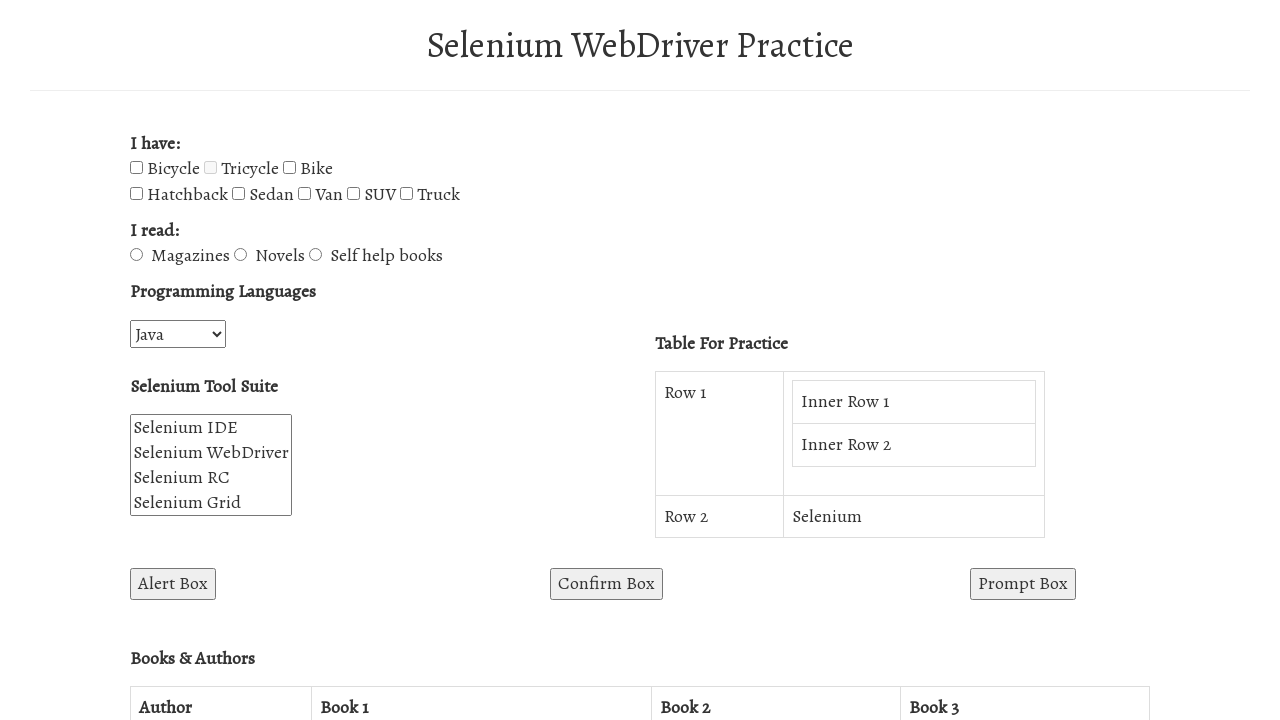

Selected 'JavaScript' from Programming Languages dropdown on #programming-languages
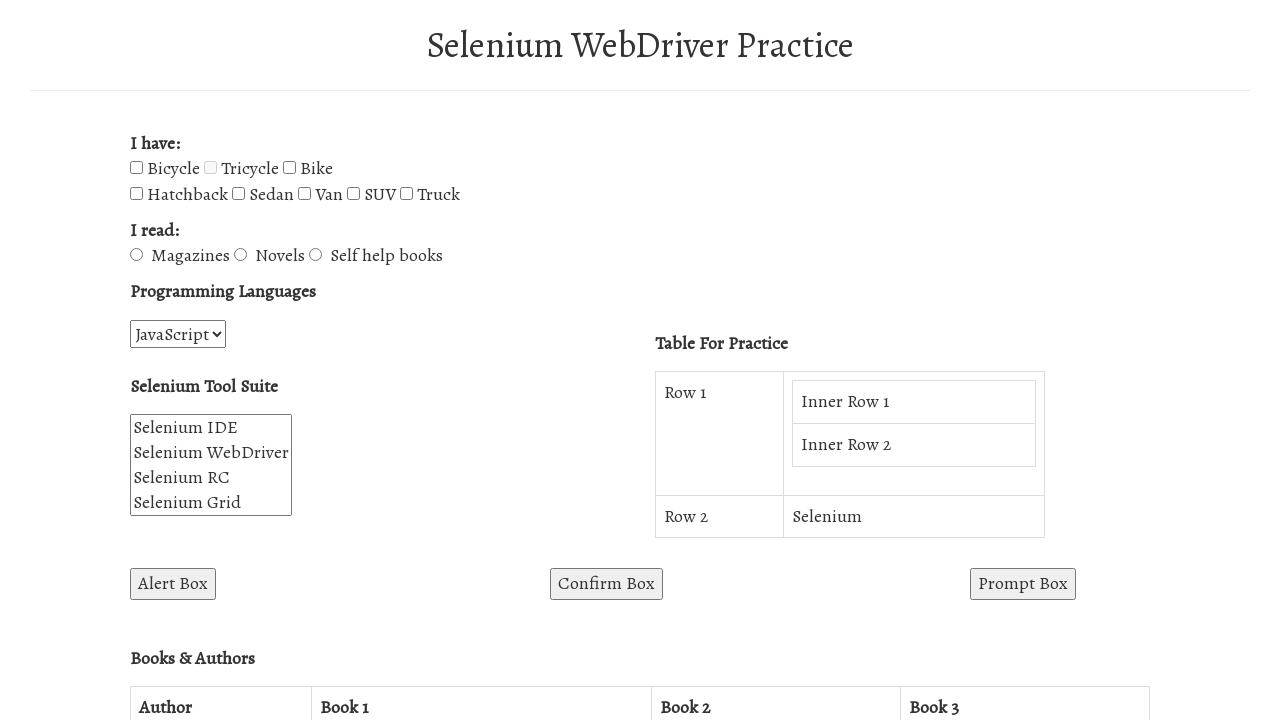

Selected 'Selenium RC' from multi-select element on select[name='selenium_suite']
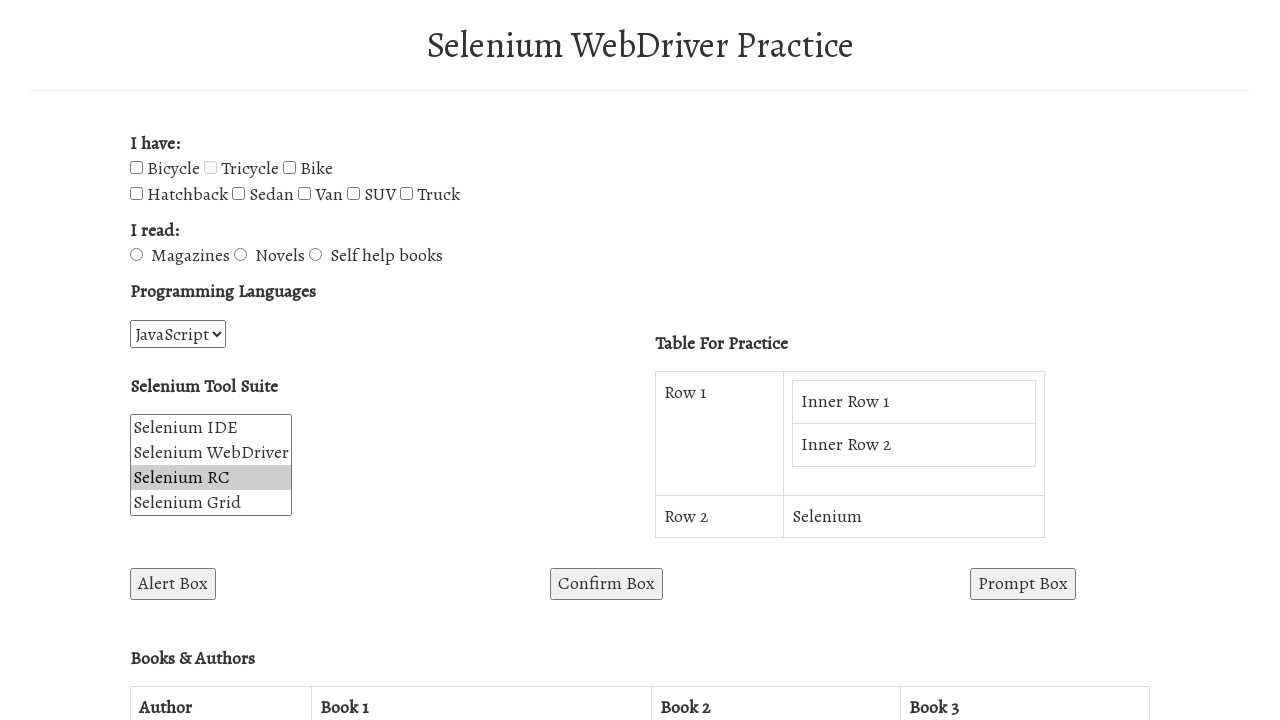

Selected 'Advantages' from multi-select element on select[name='selenium_suite']
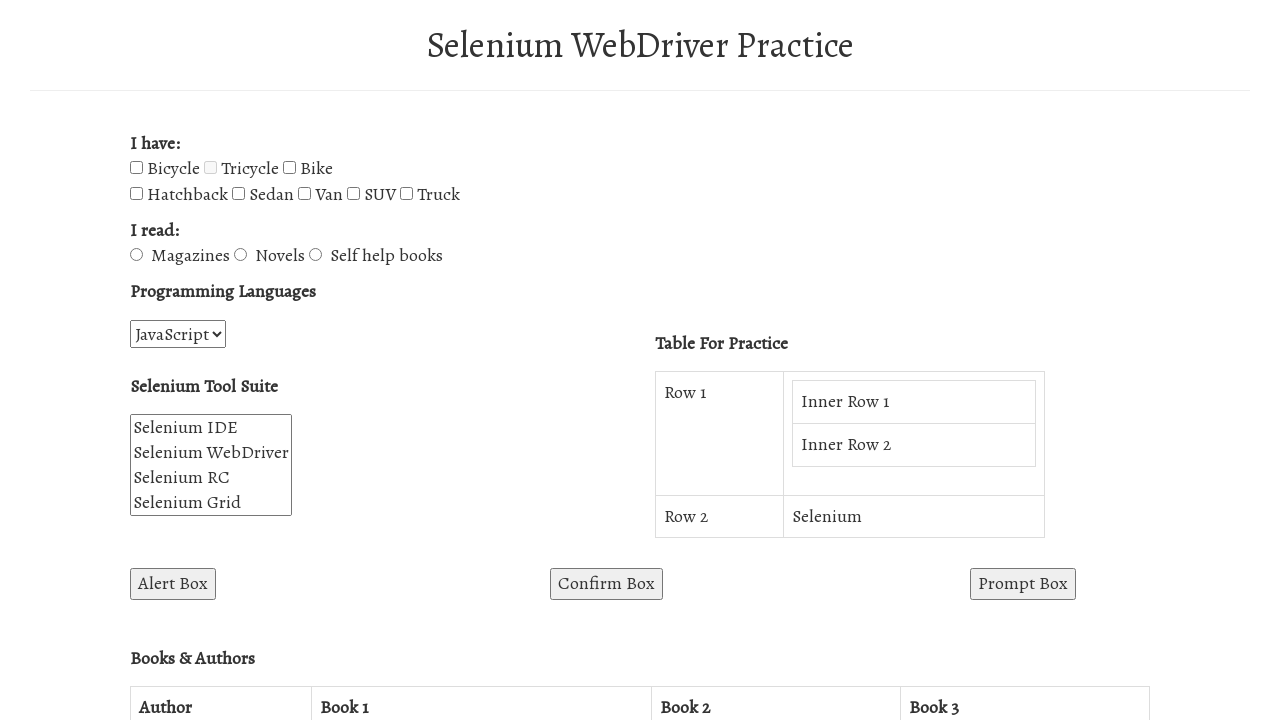

Deselected 'Selenium RC' from multi-select, keeping only 'Advantages' on select[name='selenium_suite']
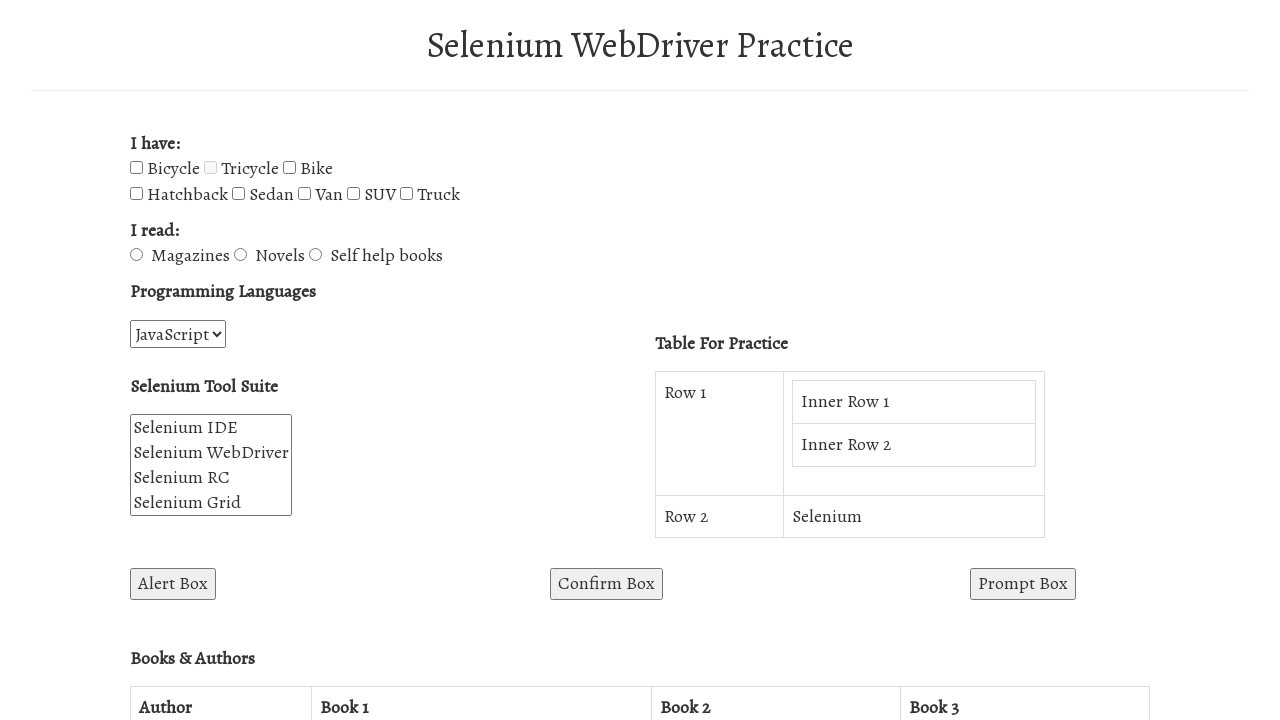

Selected 'Selenium WebDriver', now multi-select contains 'Advantages' and 'Selenium WebDriver' on select[name='selenium_suite']
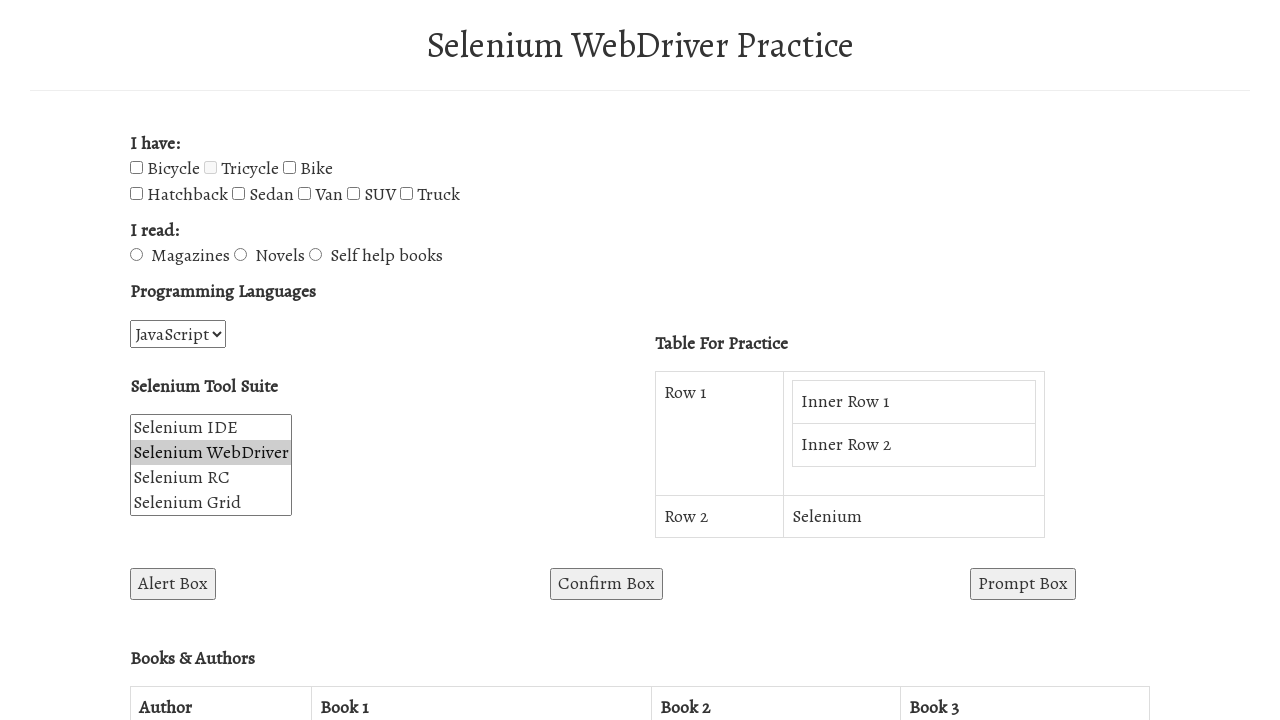

Verified Programming Languages dropdown is present after selections
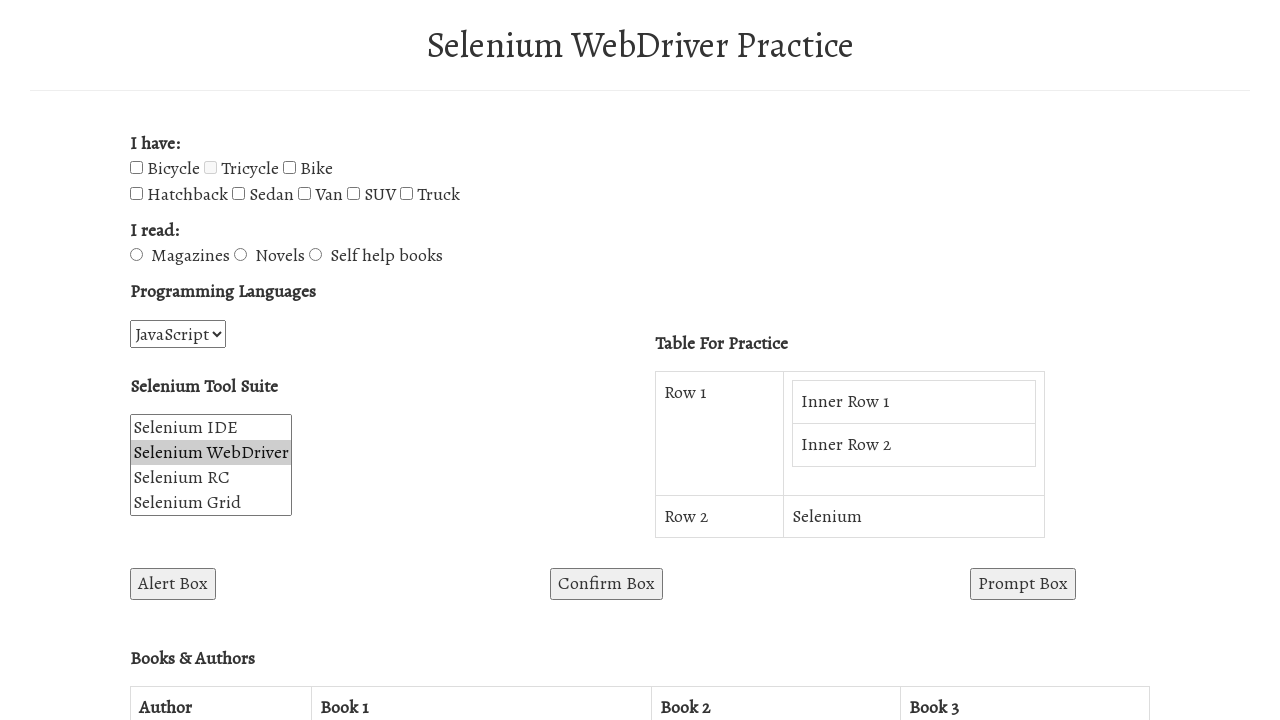

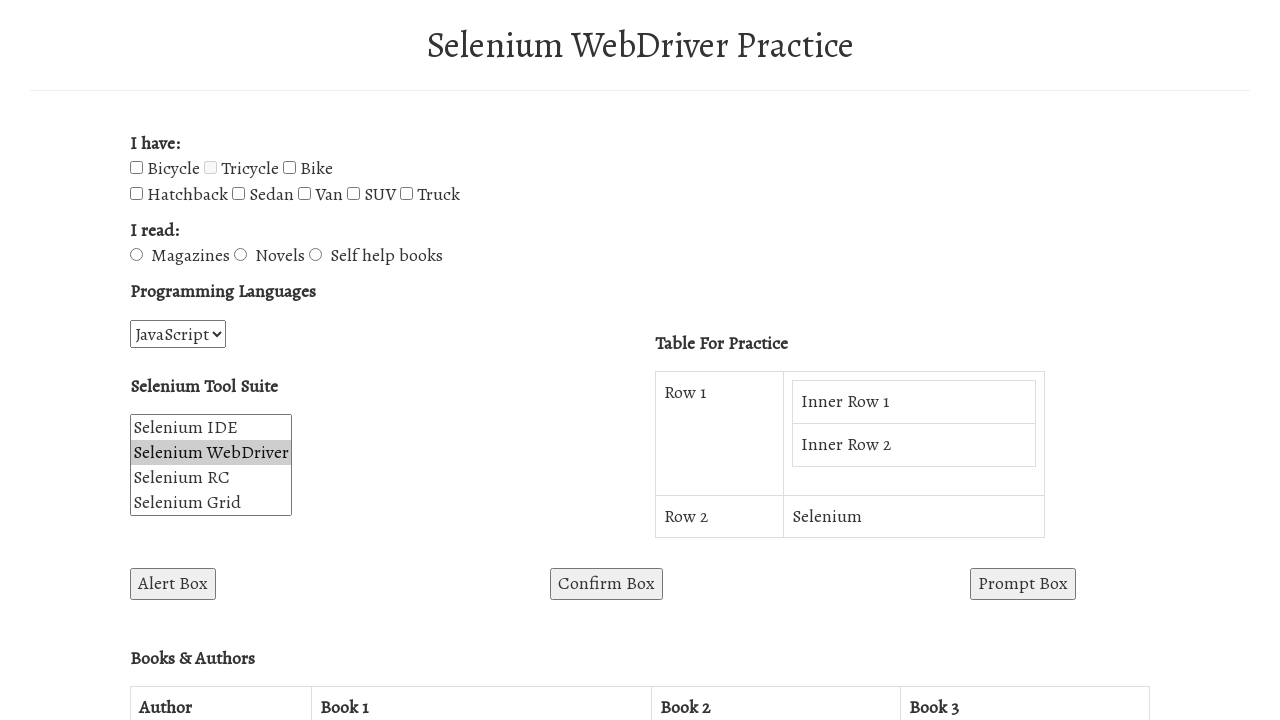